Tests iframe and alert interaction on W3Schools tryit editor by switching to iframe, clicking a button to trigger a prompt alert, entering text, and verifying the result

Starting URL: https://www.w3schools.com/js/tryit.asp?filename=tryjs_prompt

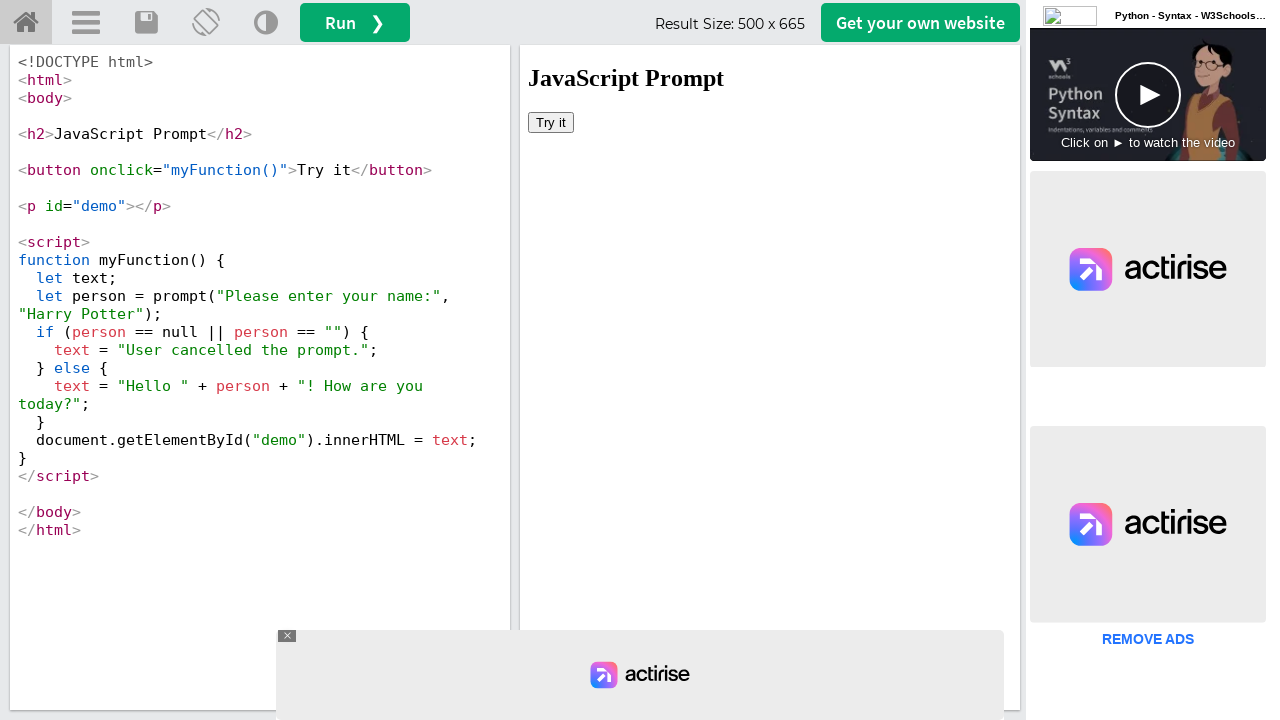

Located iframe with name 'iframeResult'
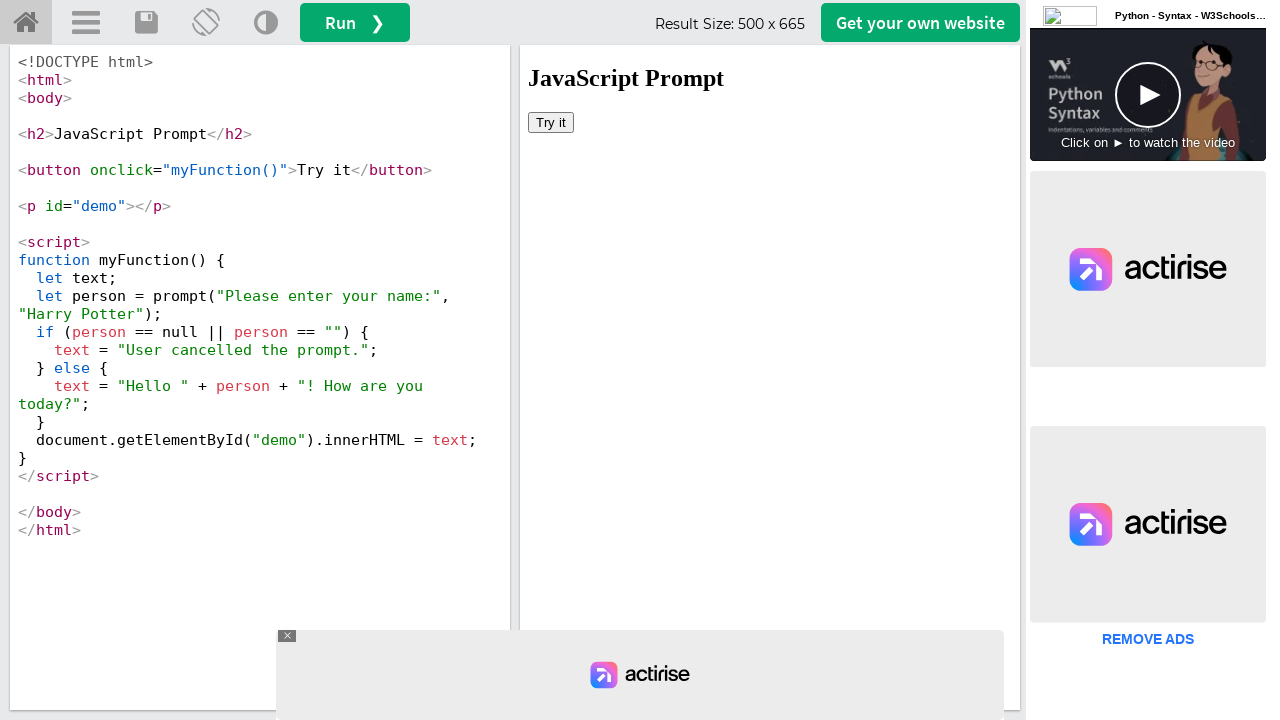

Clicked 'Try it' button in iframe to trigger prompt alert at (551, 122) on iframe[name='iframeResult'] >> internal:control=enter-frame >> button:has-text('
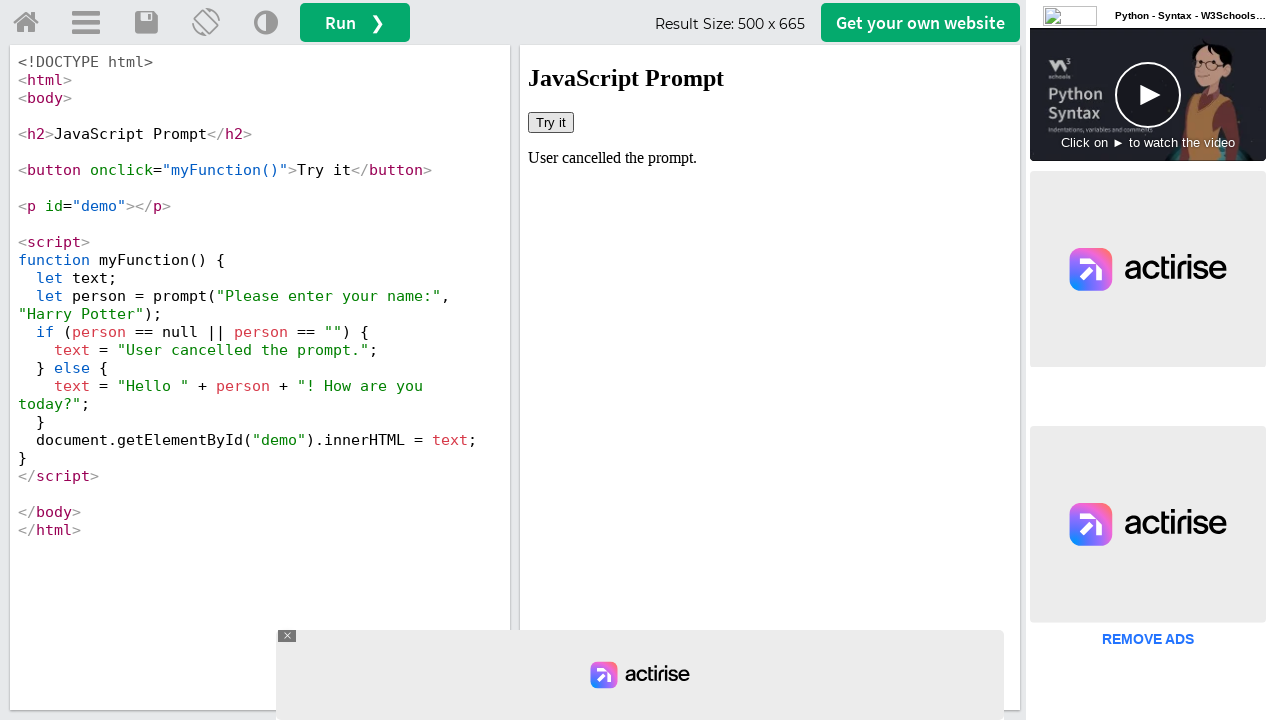

Set up dialog handler to accept prompt with 'Priya'
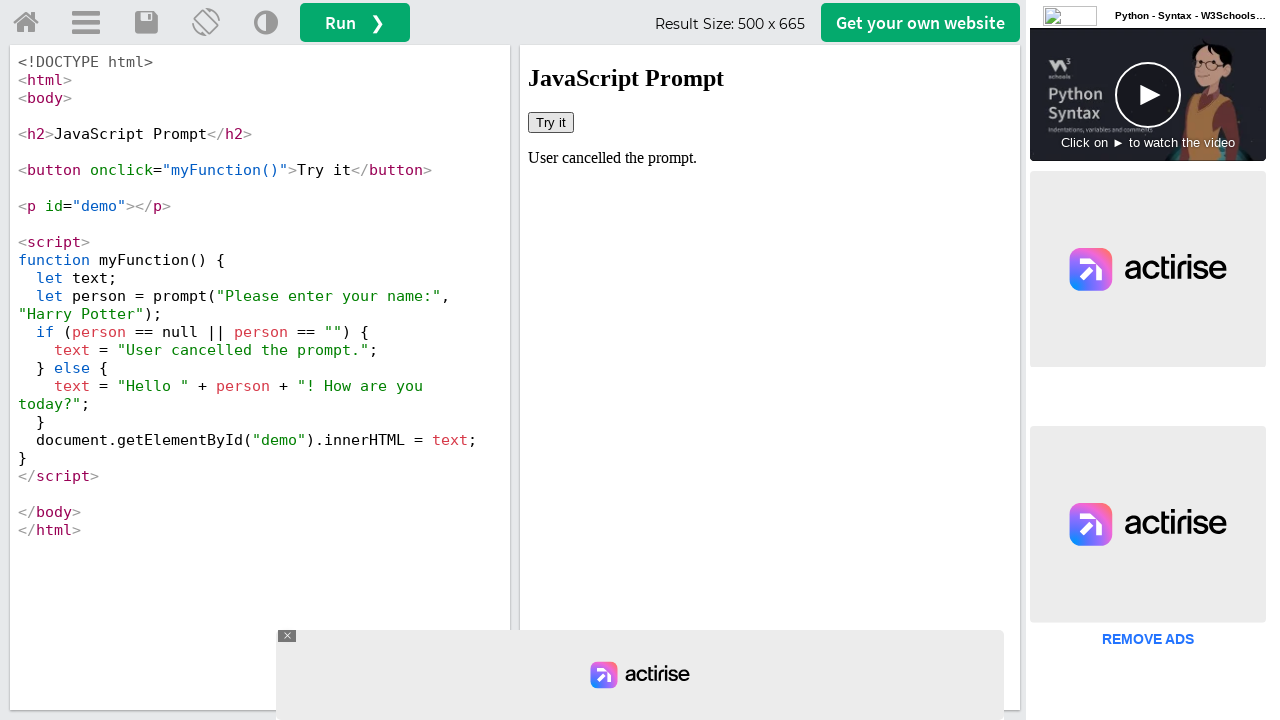

Retrieved result text from #demo element
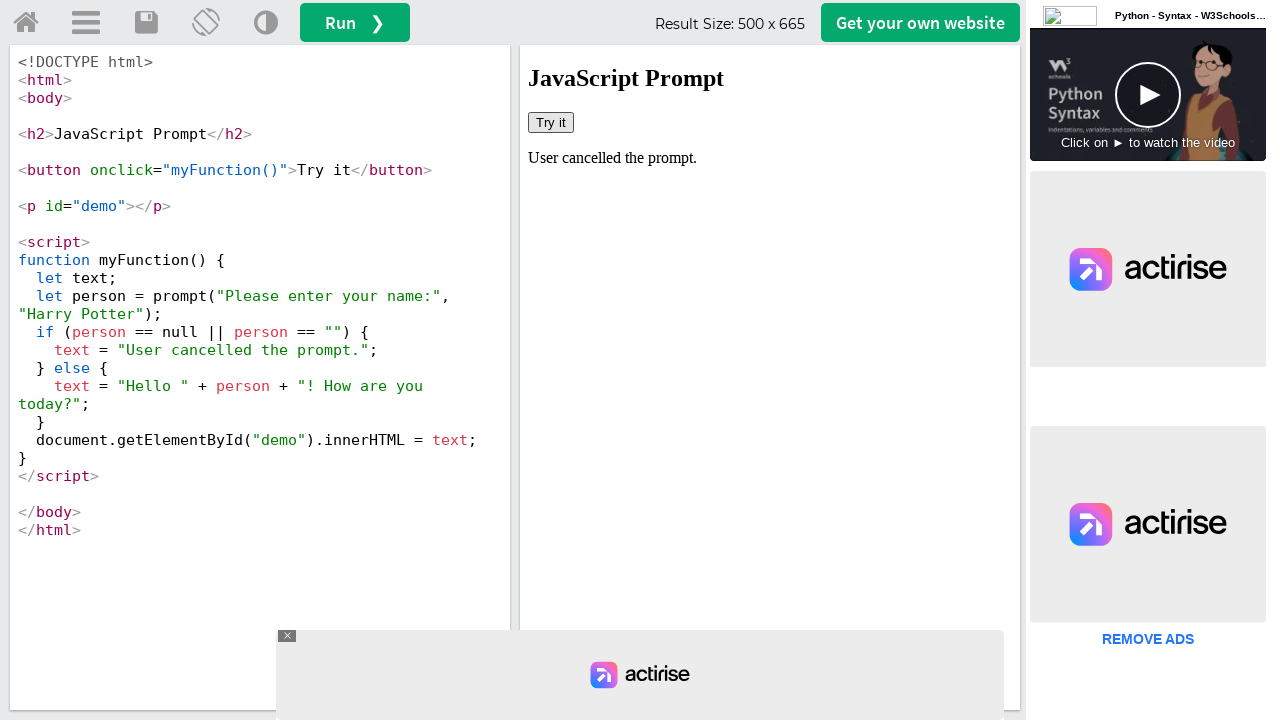

Printed result text: User cancelled the prompt.
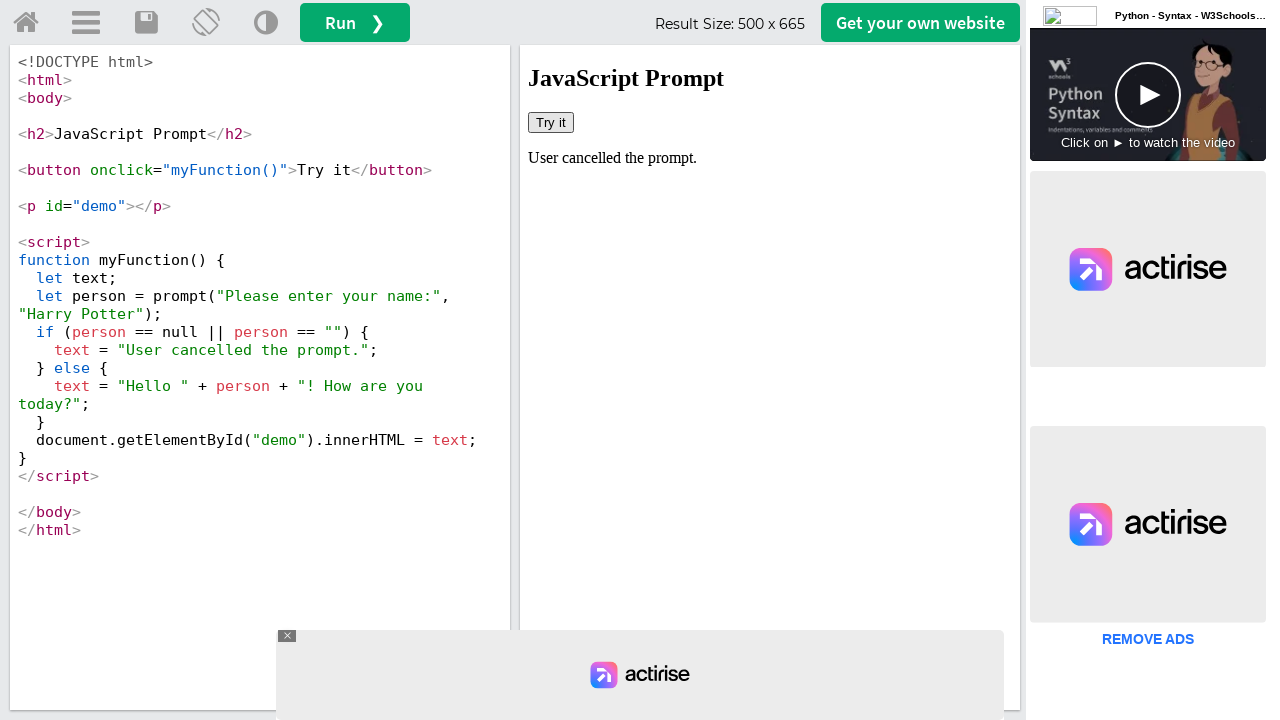

Result text did not contain expected text 'Hello Priya! How are you today?'
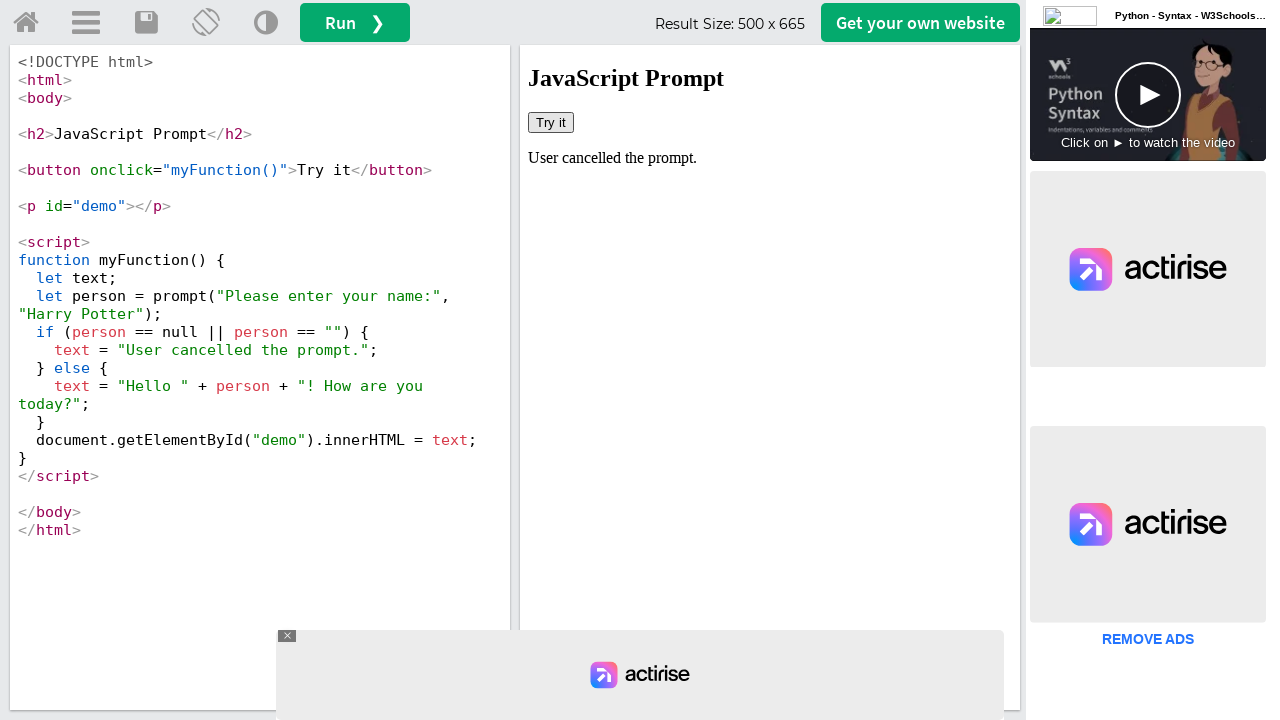

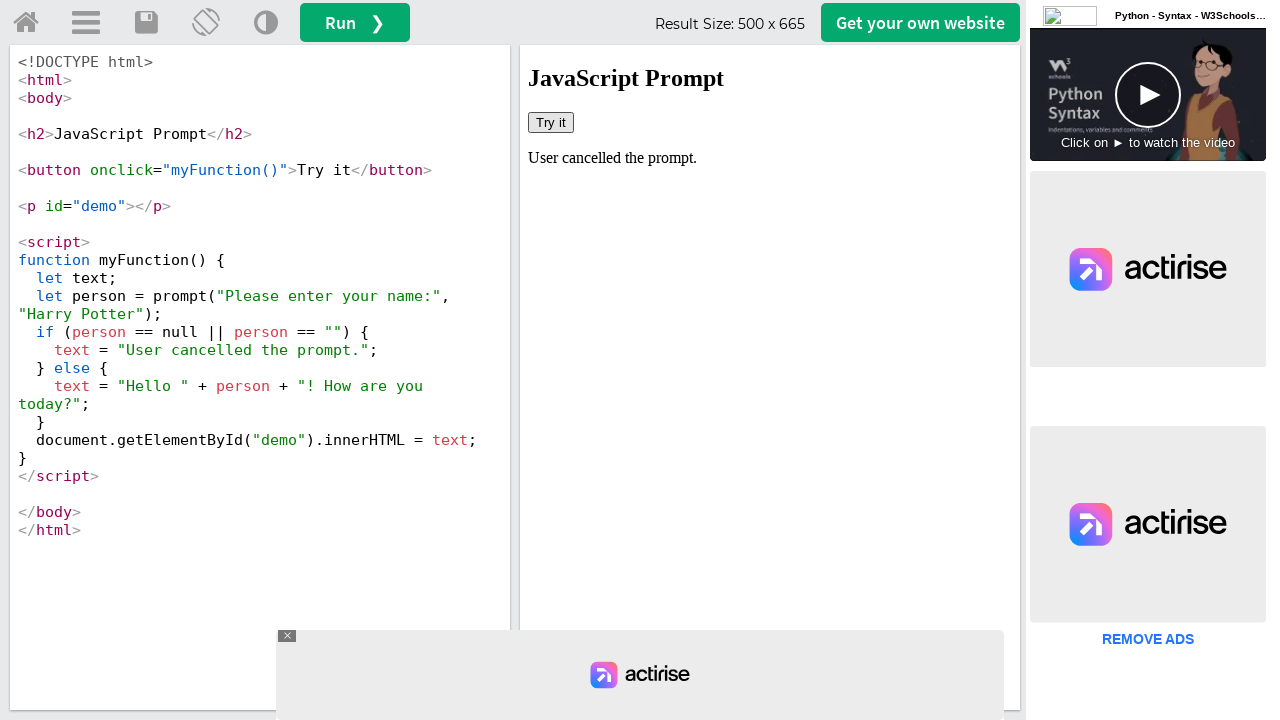